Clicks a dynamically calculated link (based on pi^e * 10000), then fills out a form with personal information (first name, last name, city, country) and submits it.

Starting URL: http://suninjuly.github.io/find_link_text

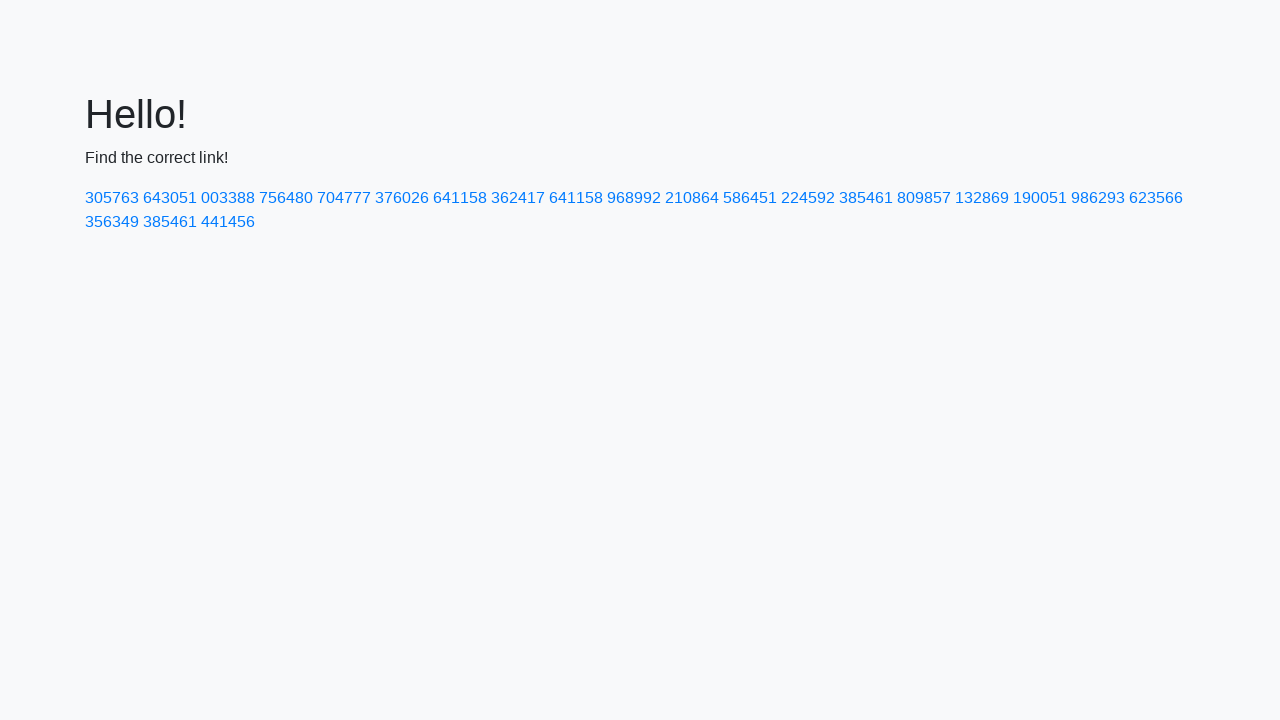

Clicked dynamically calculated link with text '224592' (pi^e * 10000) at (808, 198) on text=224592
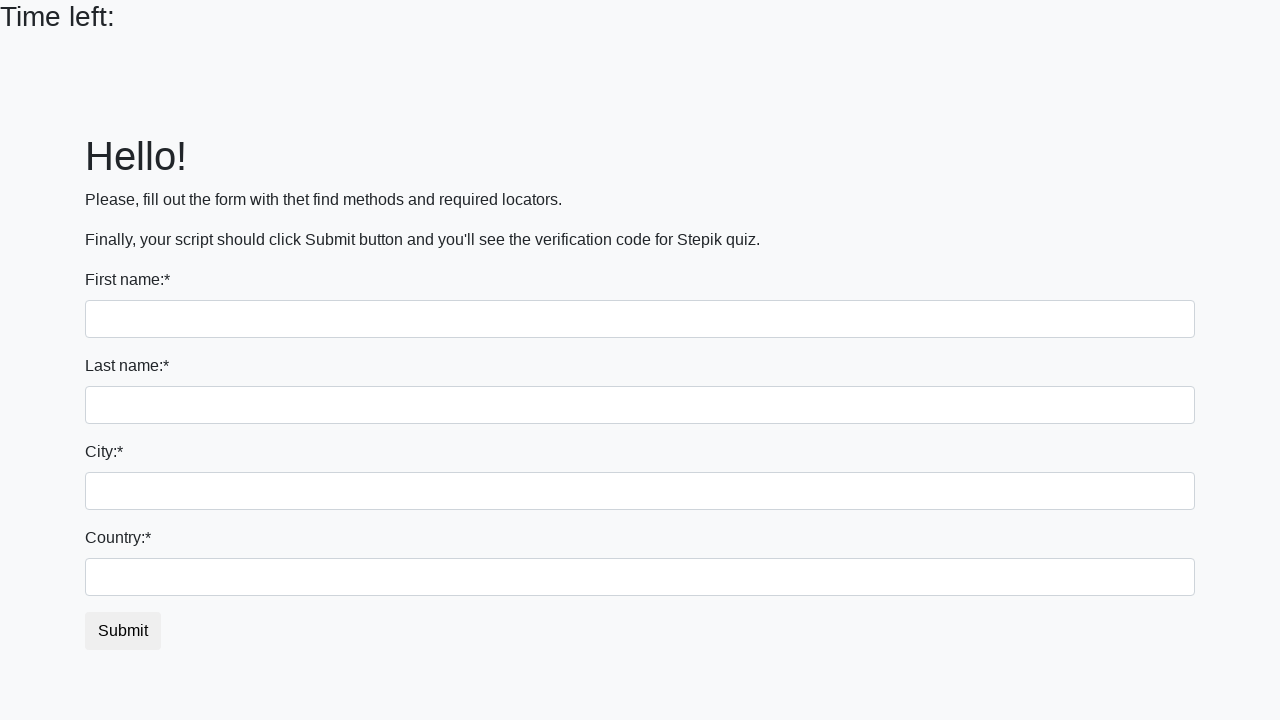

Filled first name field with 'Ivan' on input
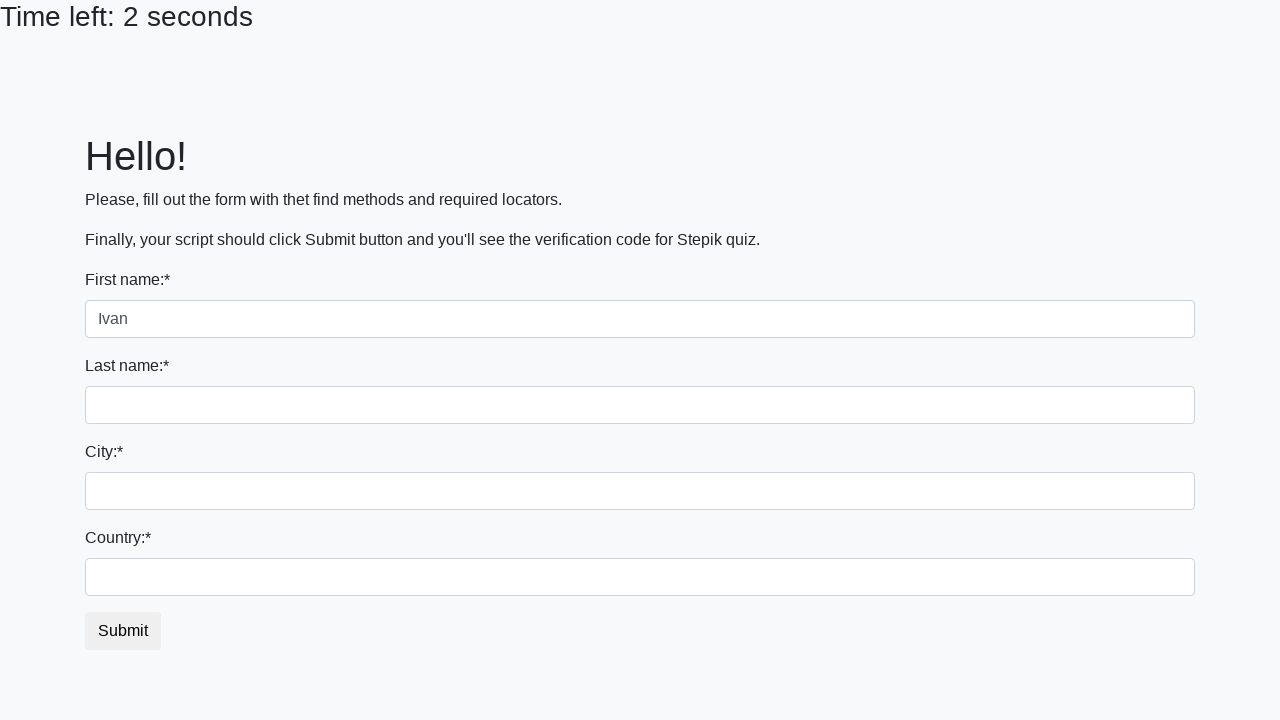

Filled last name field with 'Petrov' on input[name='last_name']
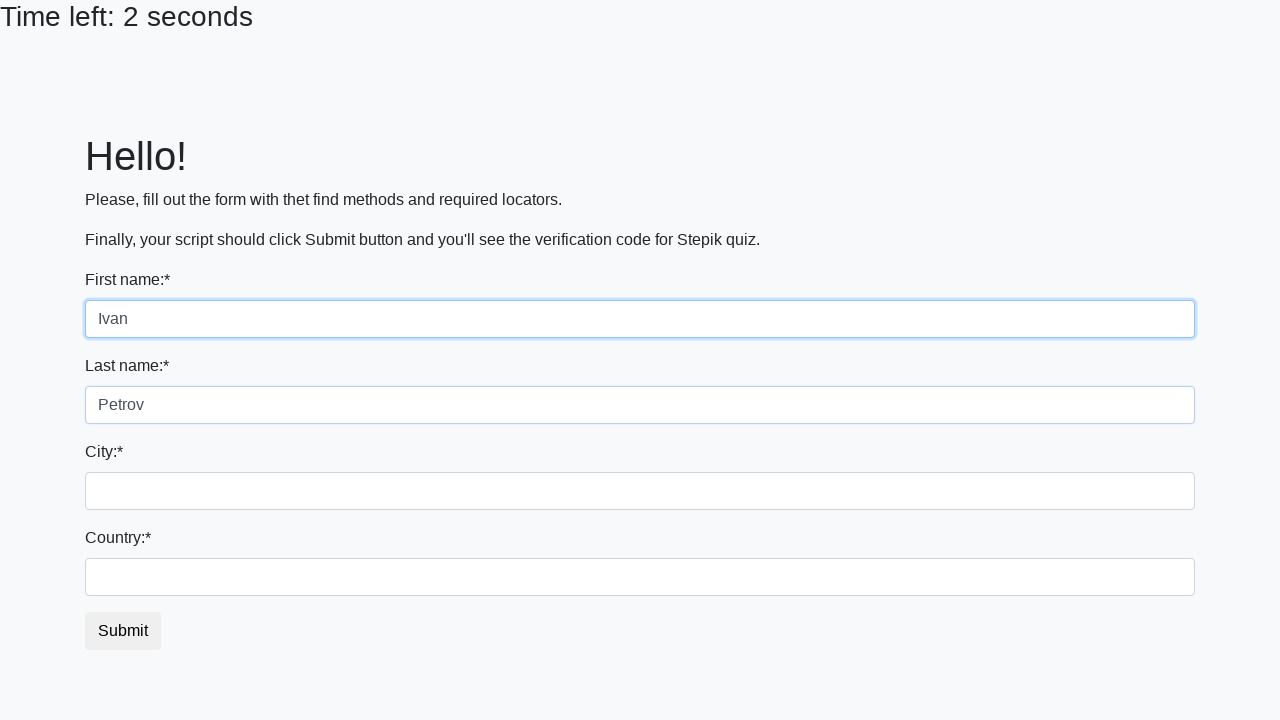

Filled city field with 'Smolensk' on .city
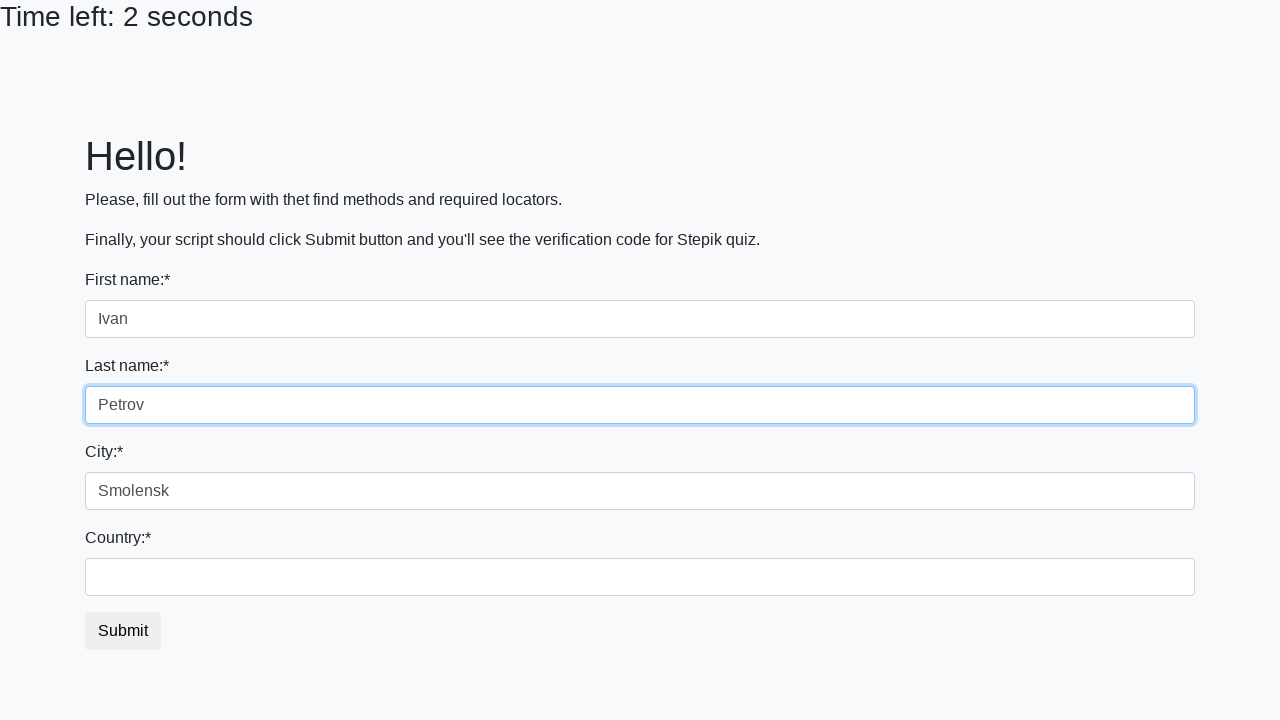

Filled country field with 'Russia' on #country
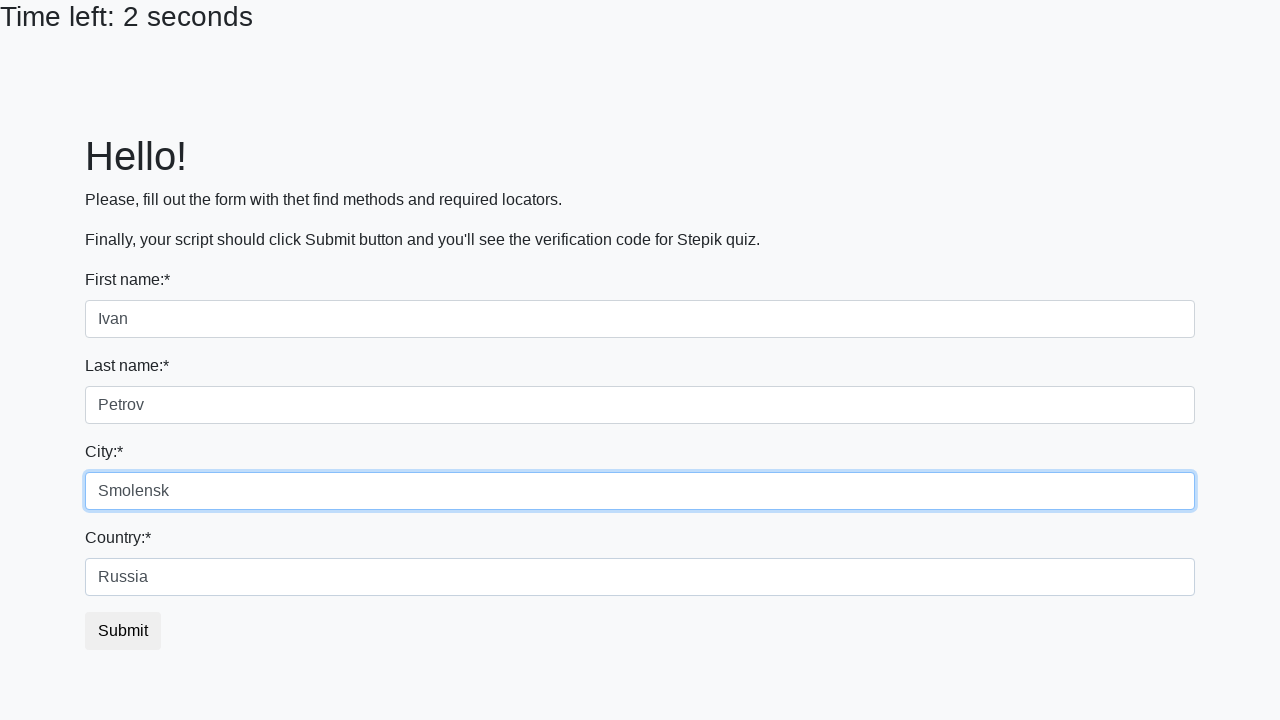

Clicked form submit button at (123, 631) on button.btn
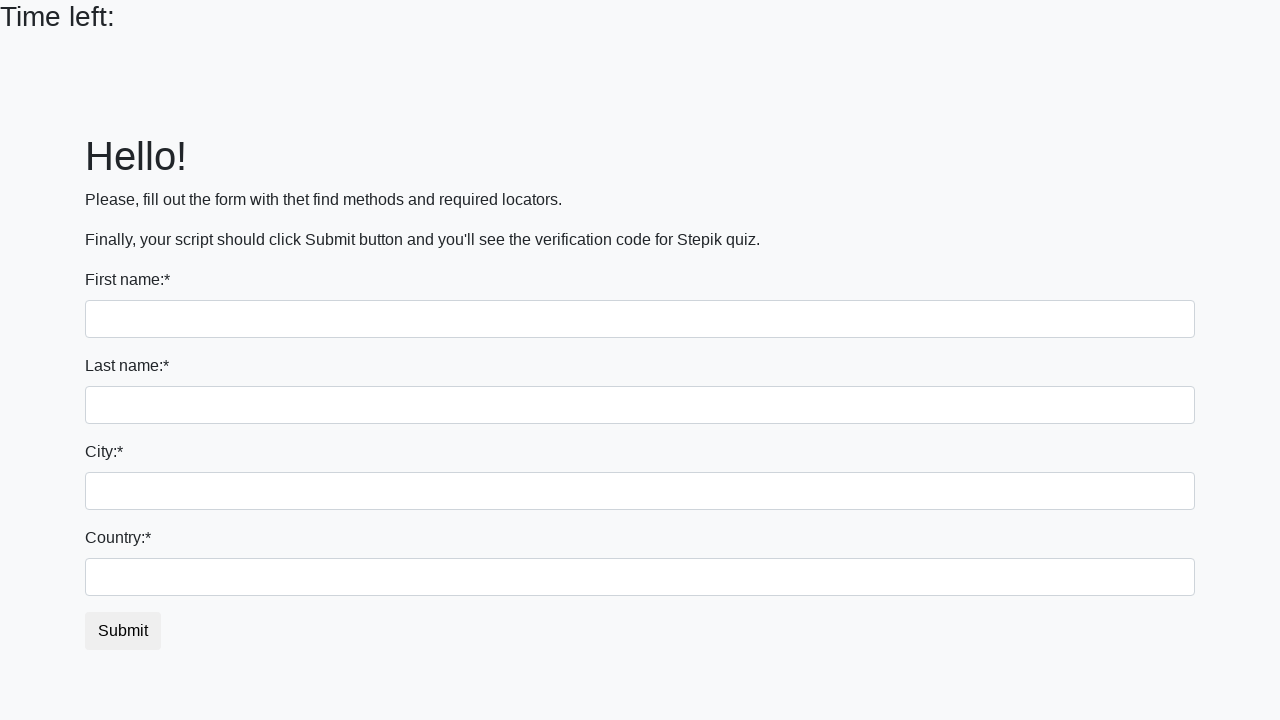

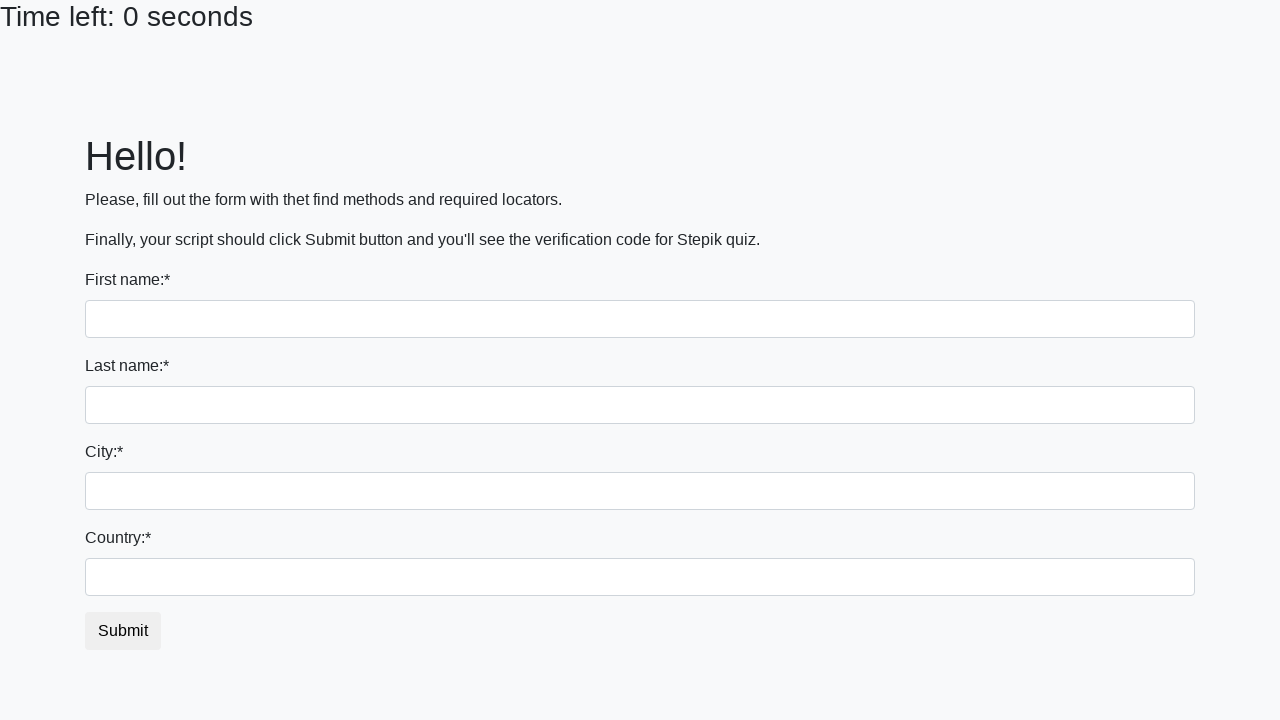